Opens a new tab, switches to it, verifies content, and switches back to original tab

Starting URL: https://demoqa.com/browser-windows

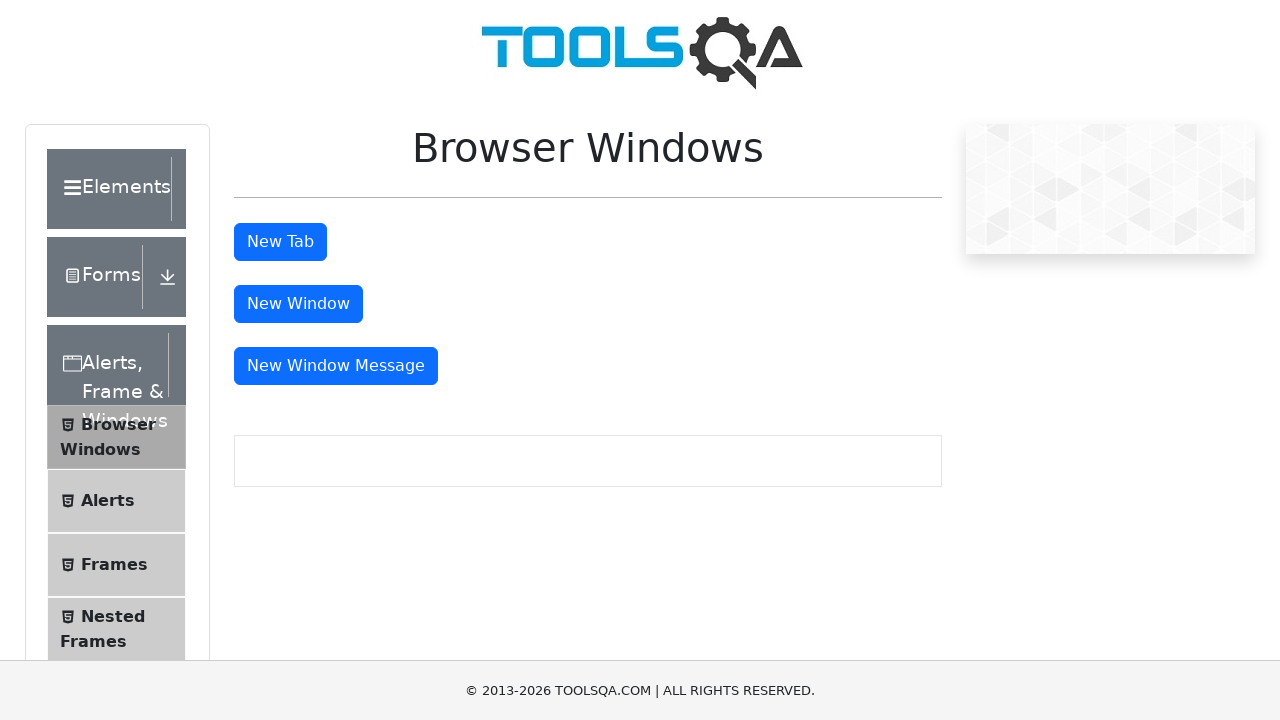

Clicked tab button to open new tab at (280, 242) on #tabButton
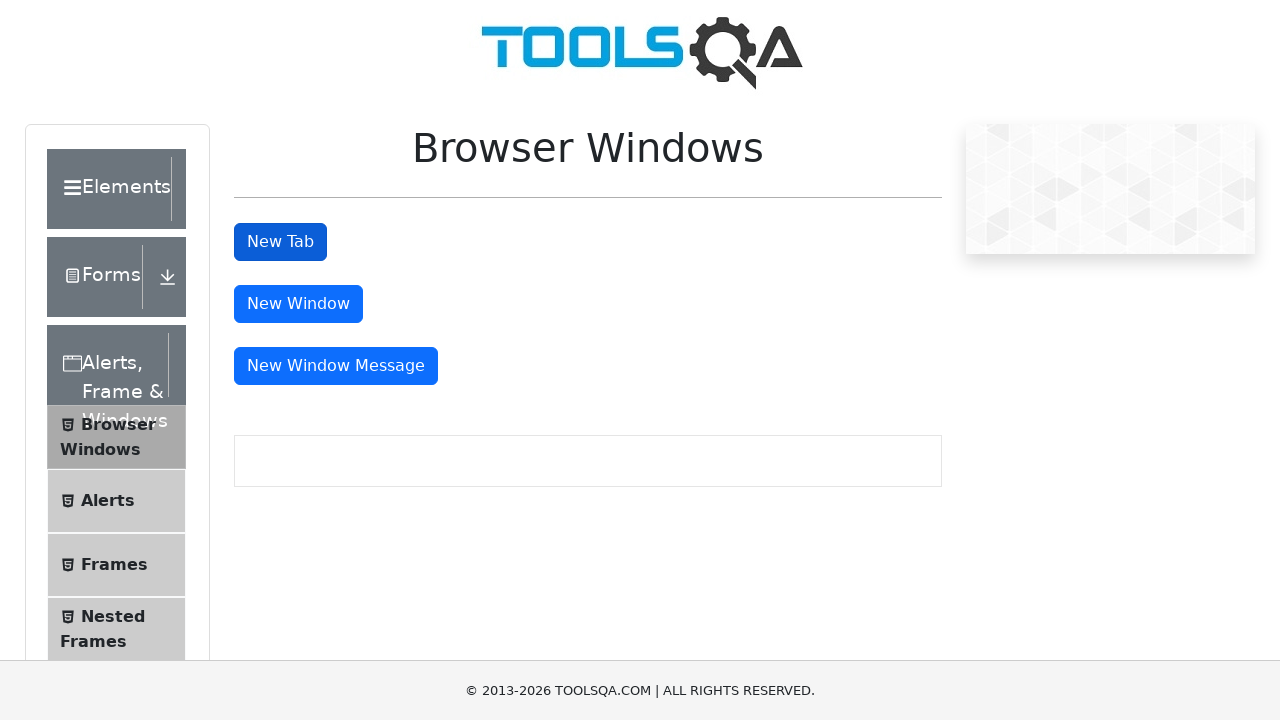

New tab opened and captured
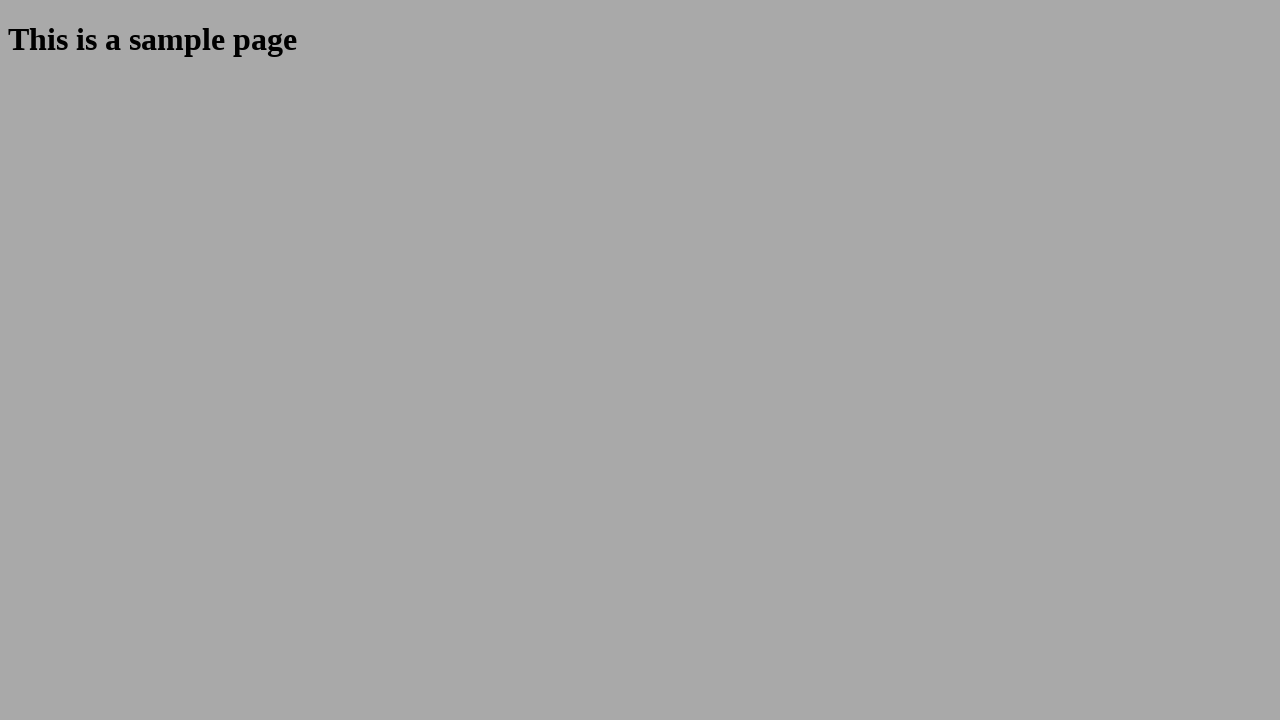

Retrieved heading text from new tab
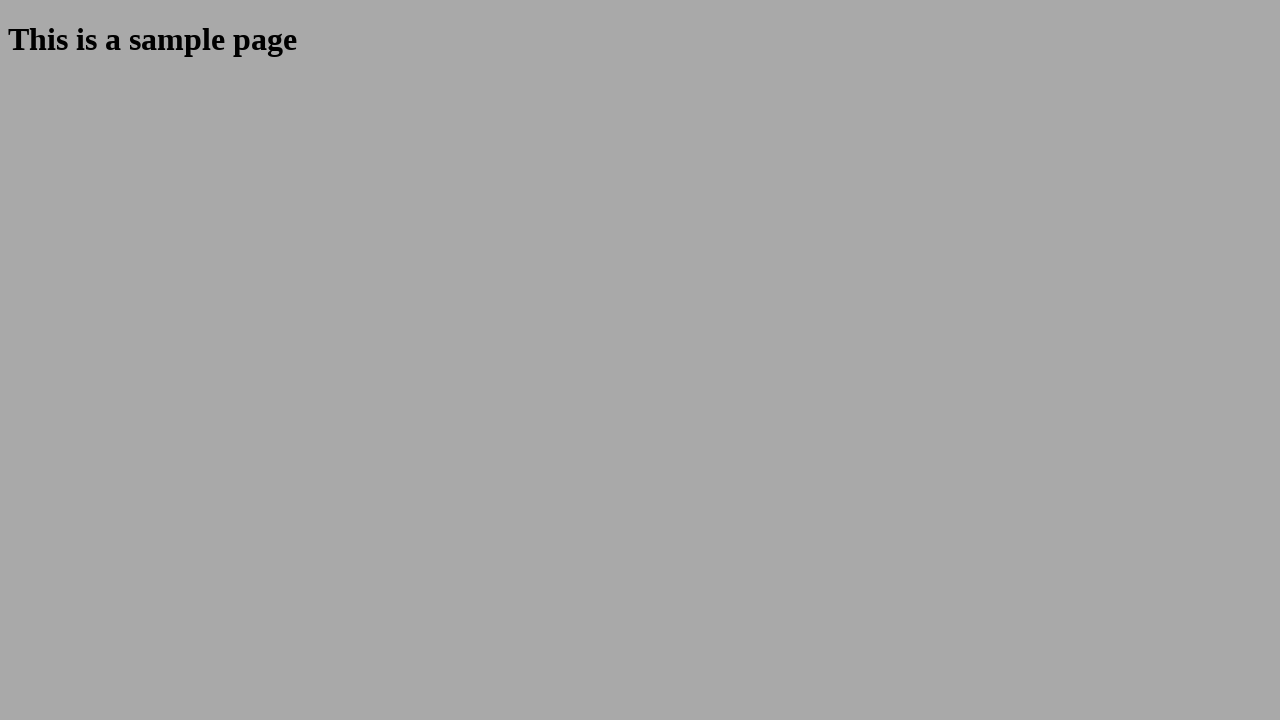

Verified heading text matches 'This is a sample page'
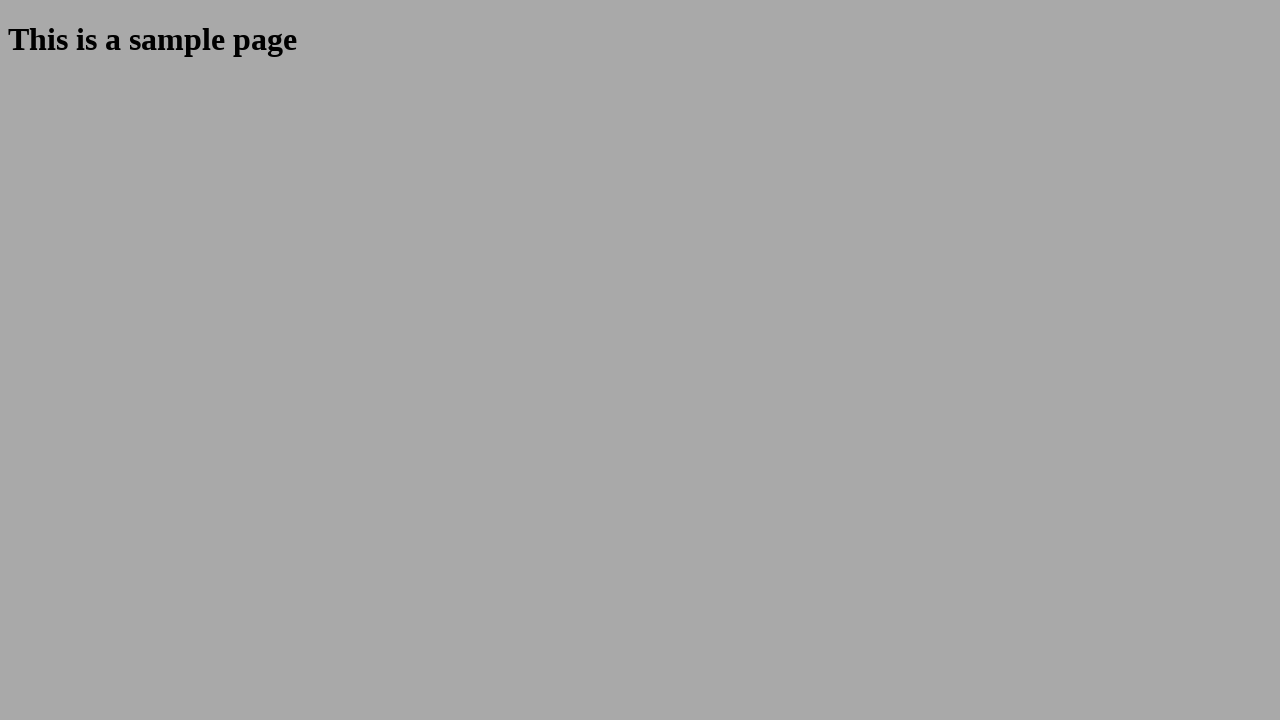

Closed new tab and switched back to original tab
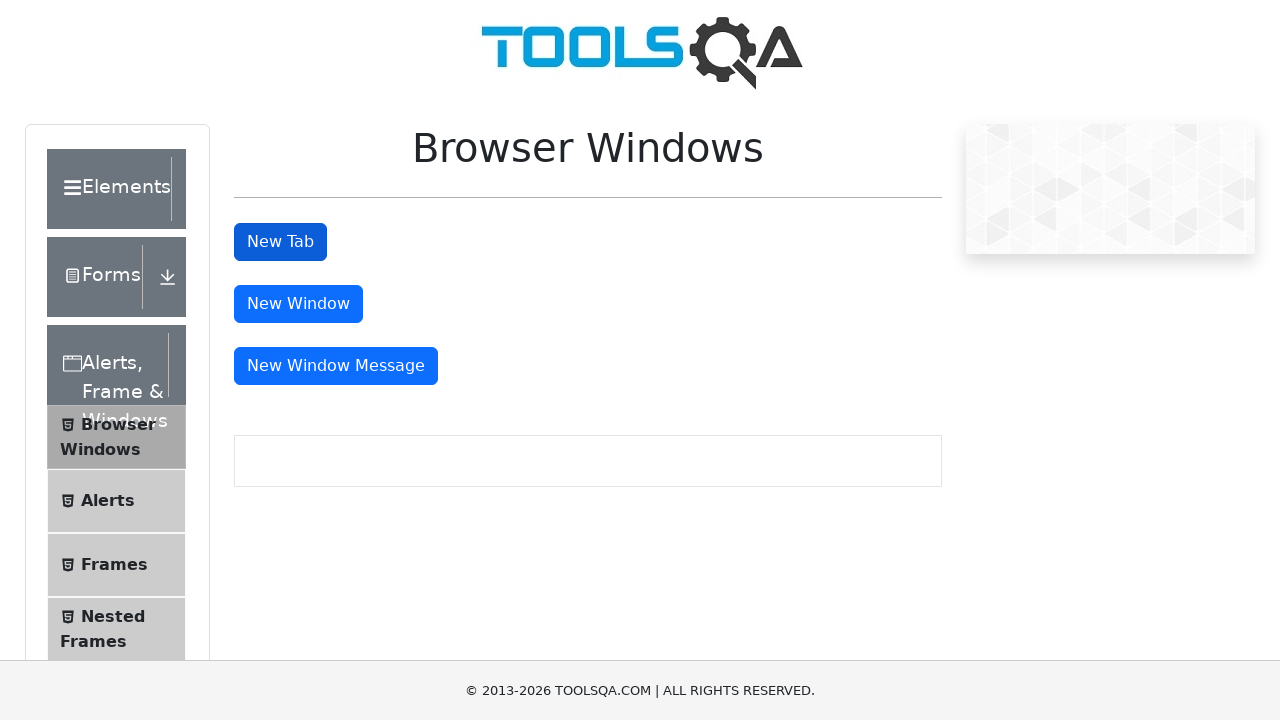

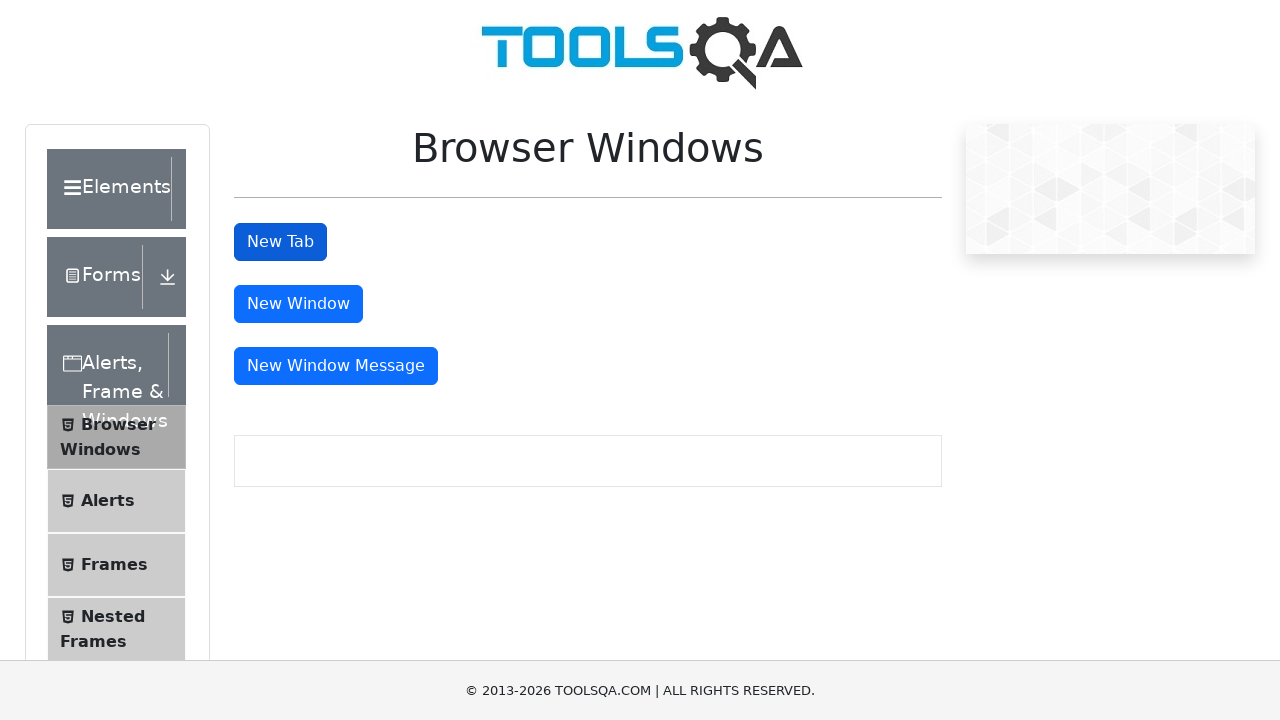